Waits for a price to reach $100, books an item, then solves a mathematical captcha challenge and submits the answer

Starting URL: http://suninjuly.github.io/explicit_wait2.html

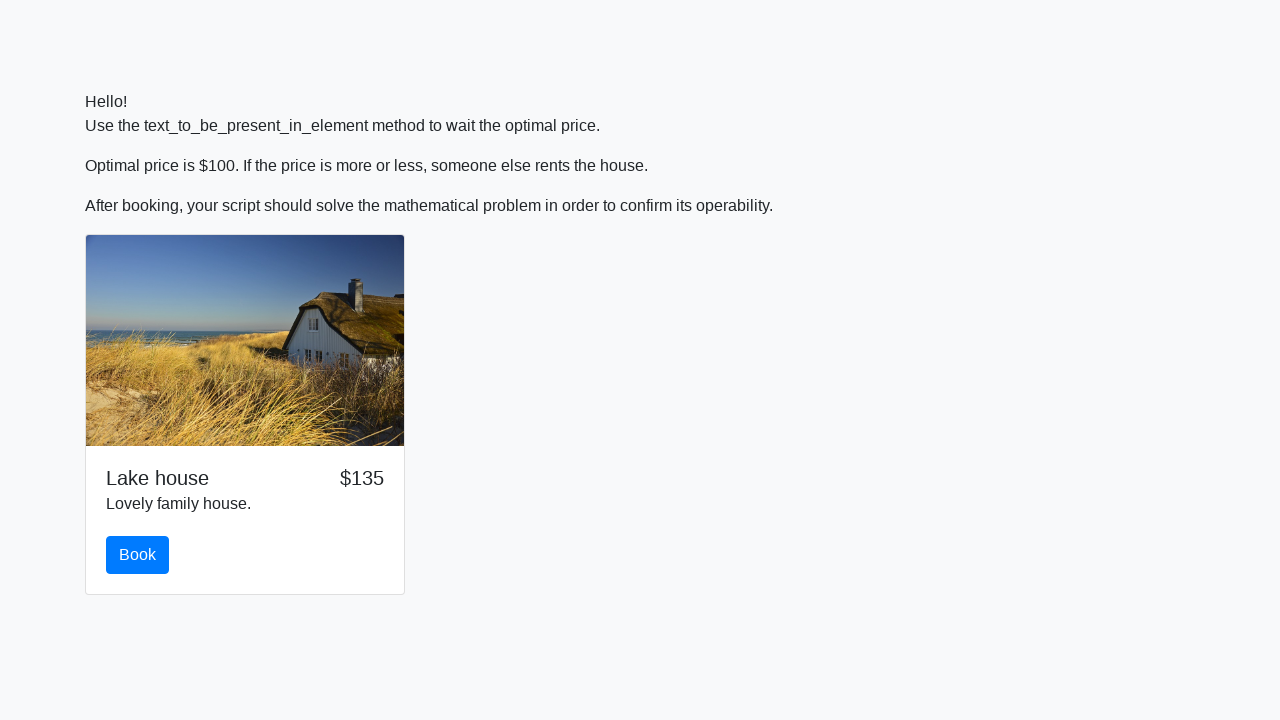

Waited for price to reach $100
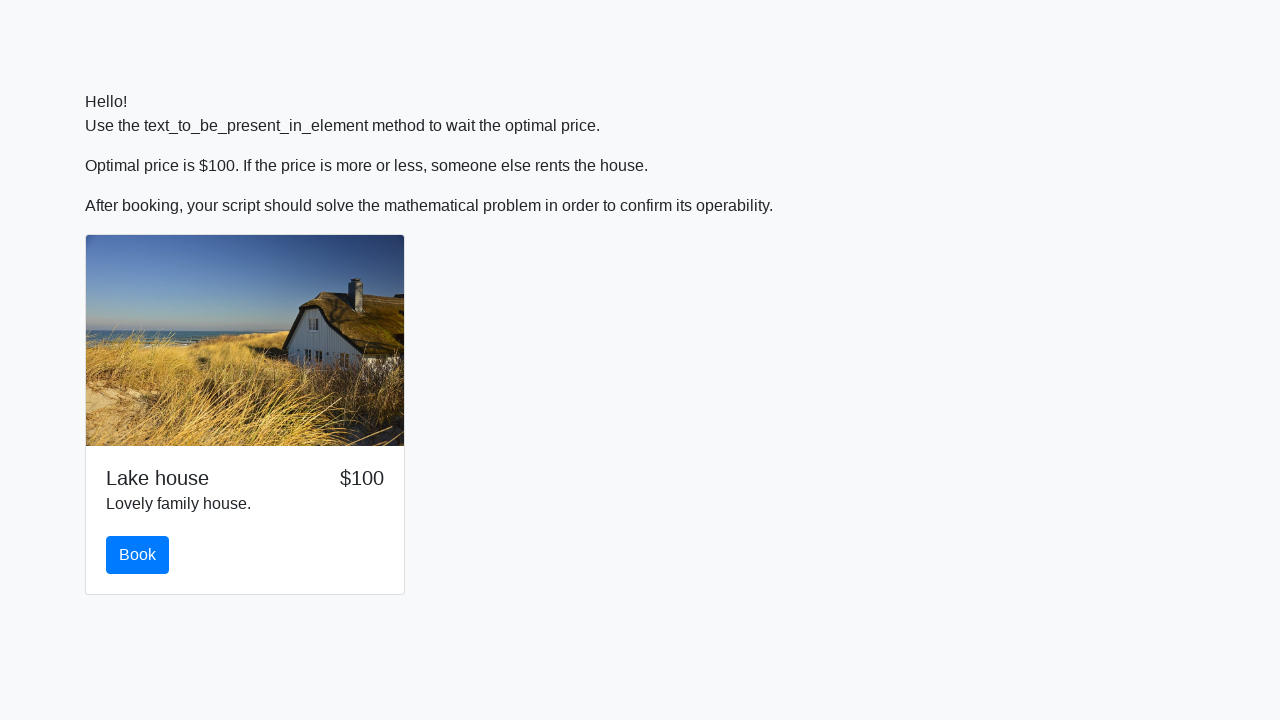

Clicked book button at (138, 555) on #book
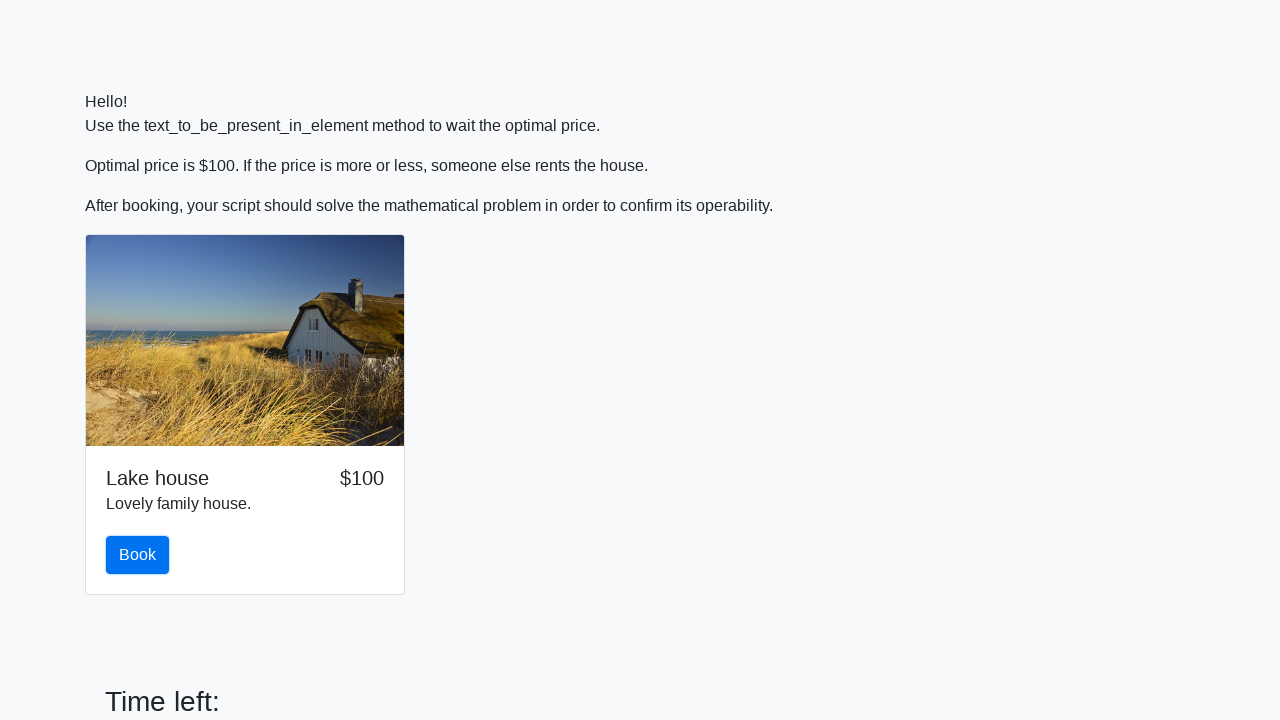

Scrolled down to reveal math problem
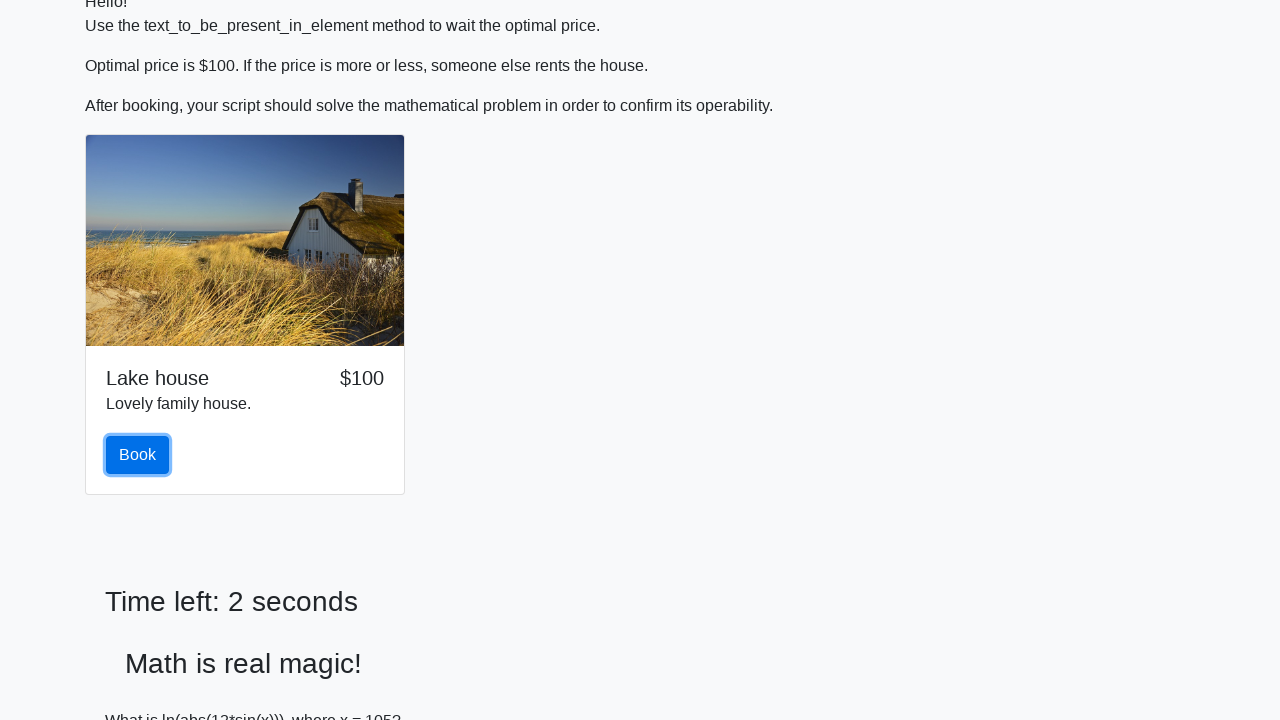

Retrieved input value for calculation: 105
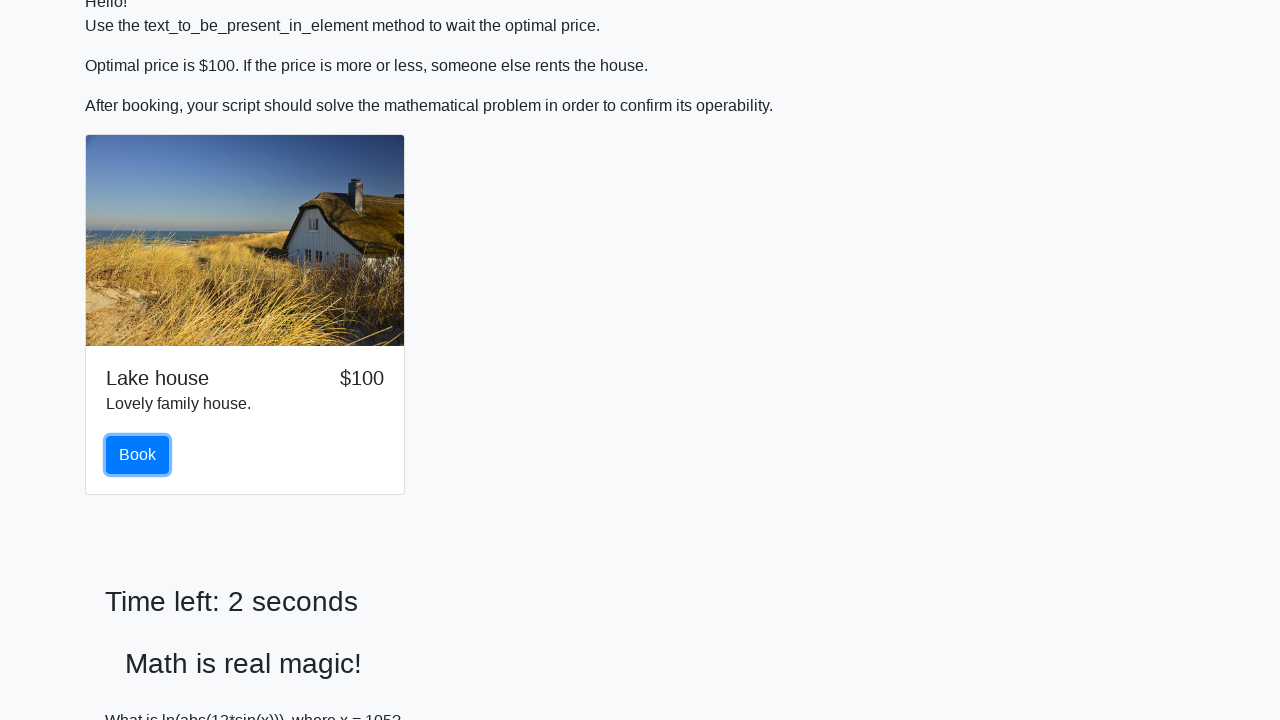

Calculated answer using mathematical formula: 2.454999128794748
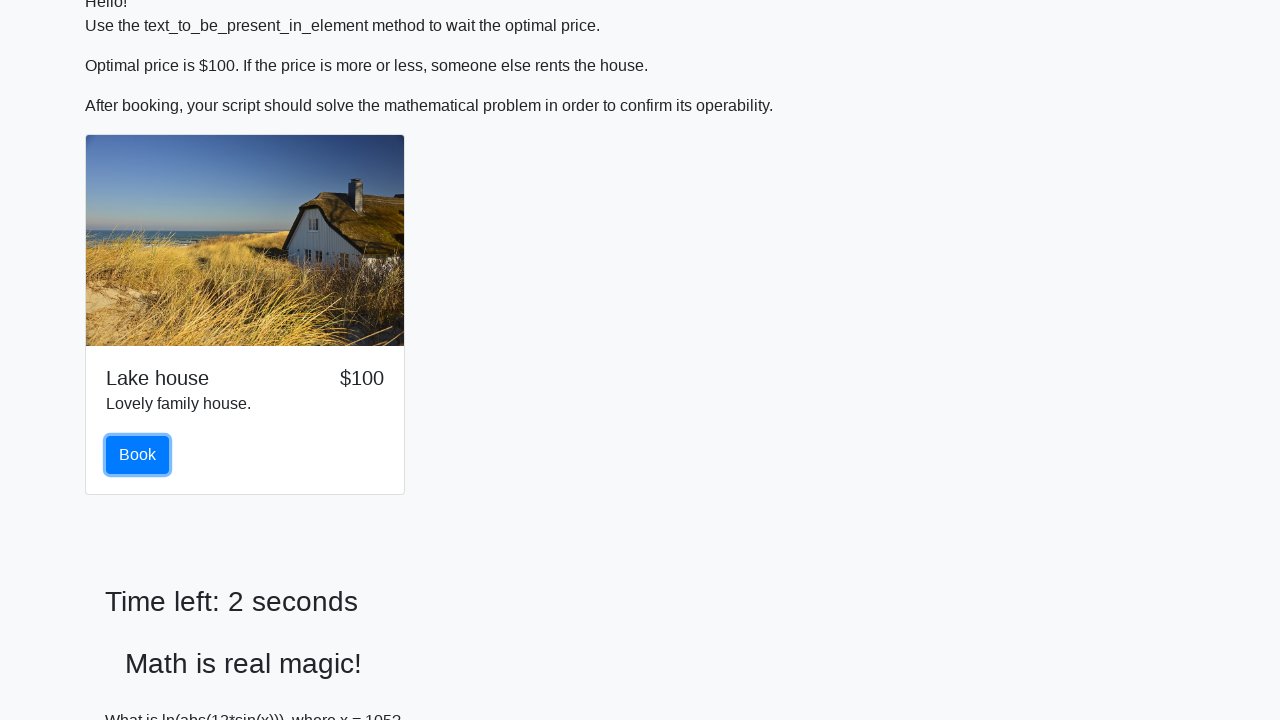

Filled answer field with calculated result on #answer
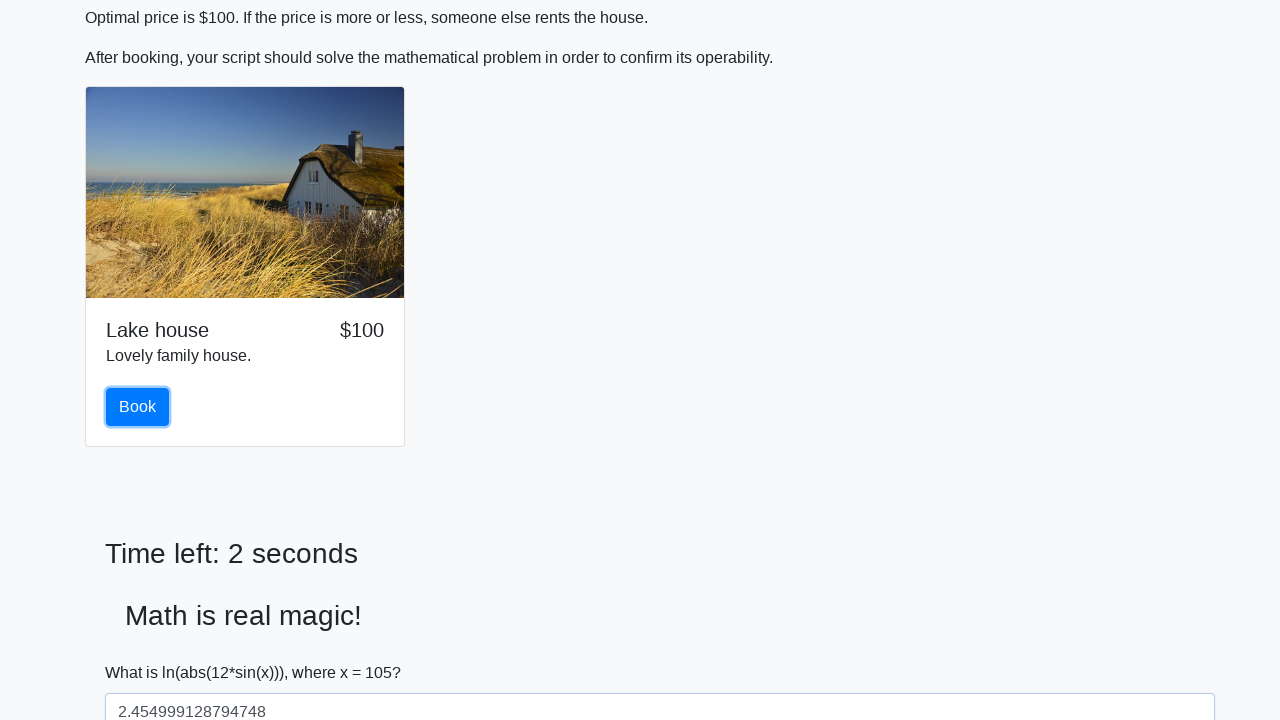

Clicked solve button to submit answer at (143, 651) on #solve
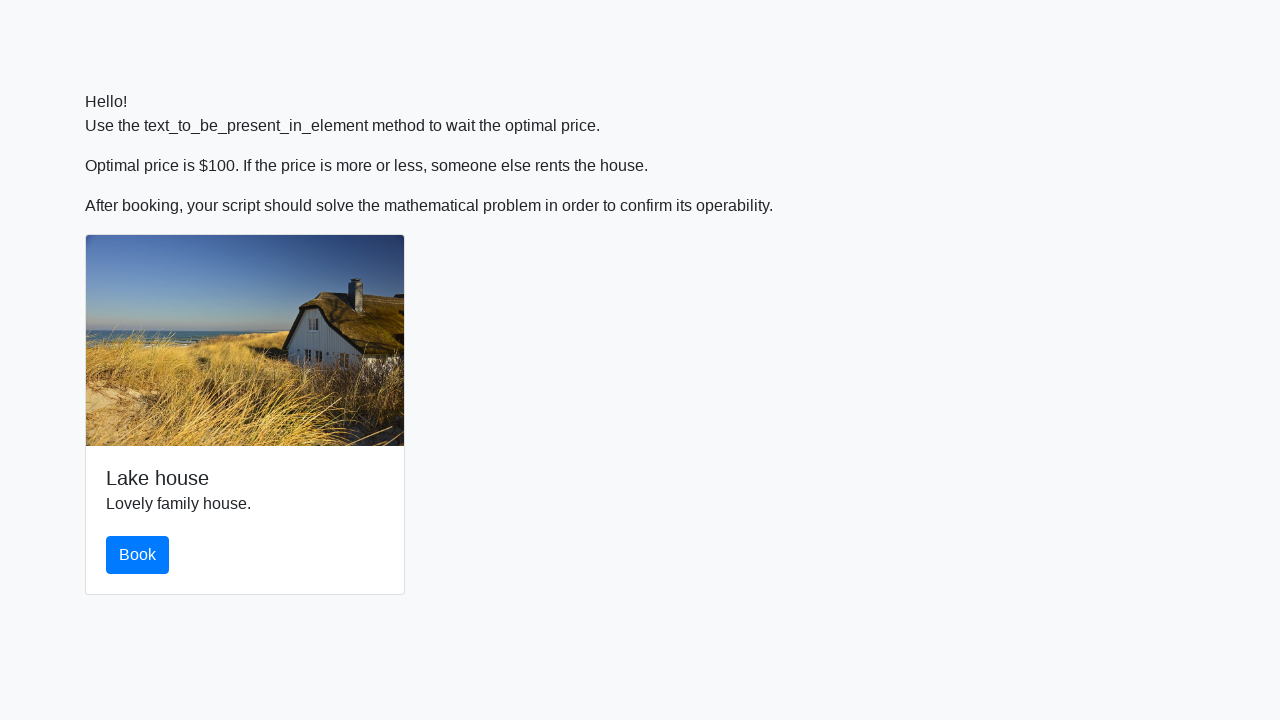

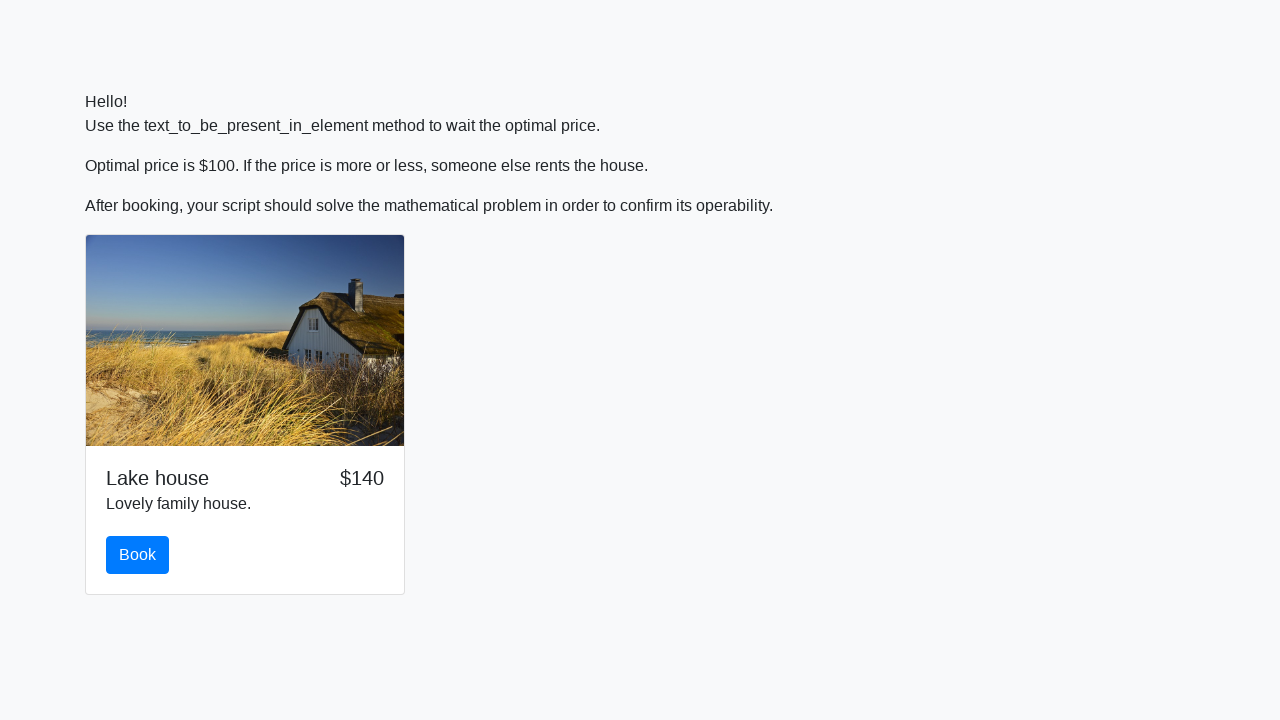